Tests the Completed filter view to show only completed todo items while hiding active ones.

Starting URL: https://demo.playwright.dev/todomvc/

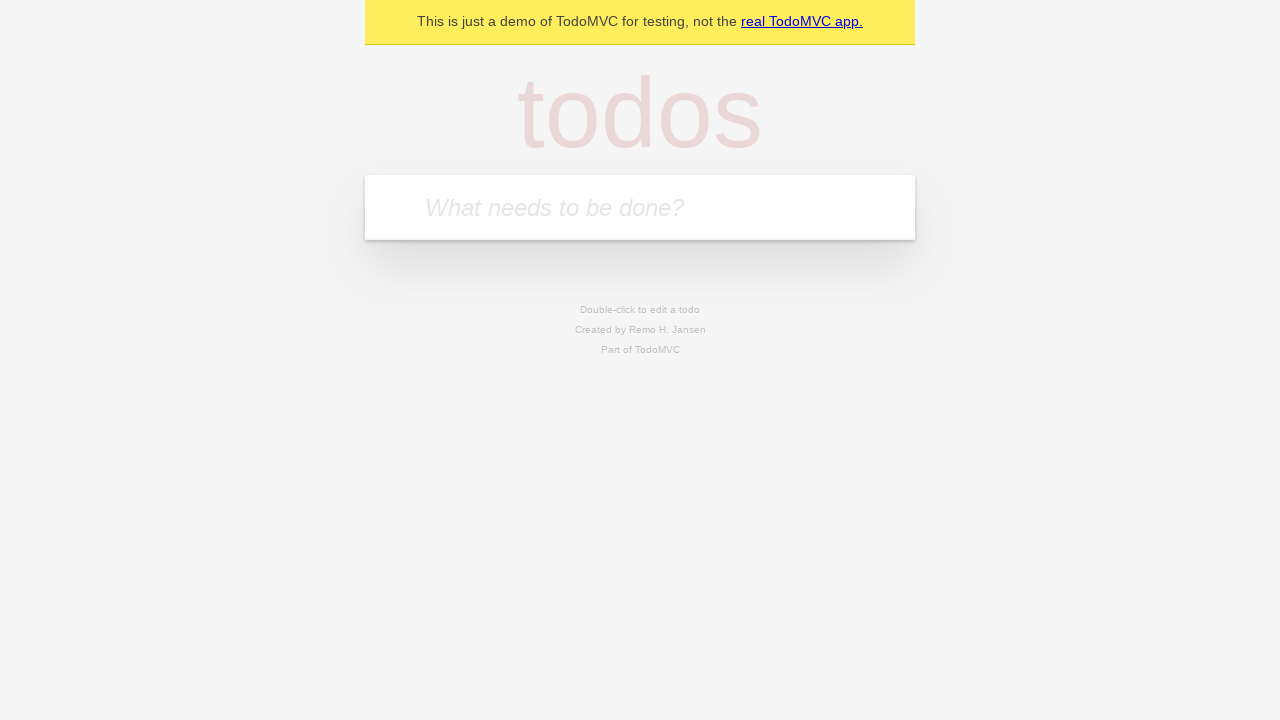

Filled new todo input with 'Xleb' on .new-todo
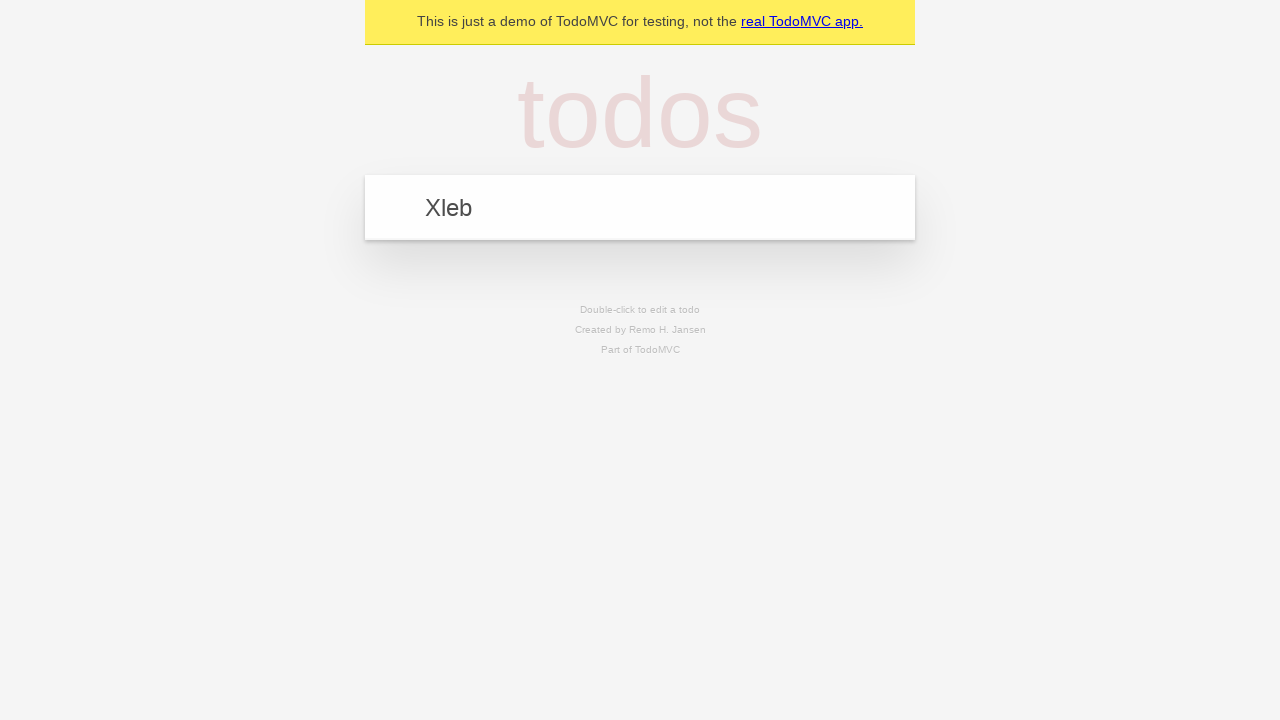

Pressed Enter to add 'Xleb' todo item on .new-todo
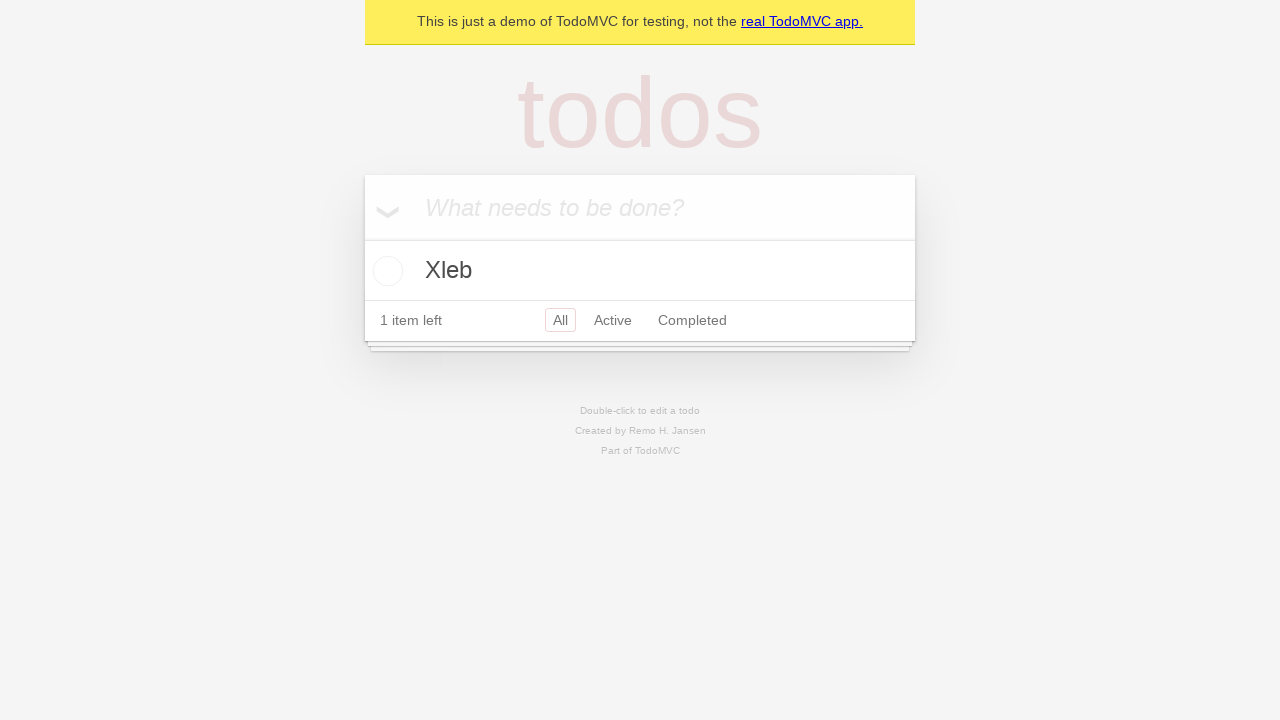

Filled new todo input with 'Mleko_edited' on .new-todo
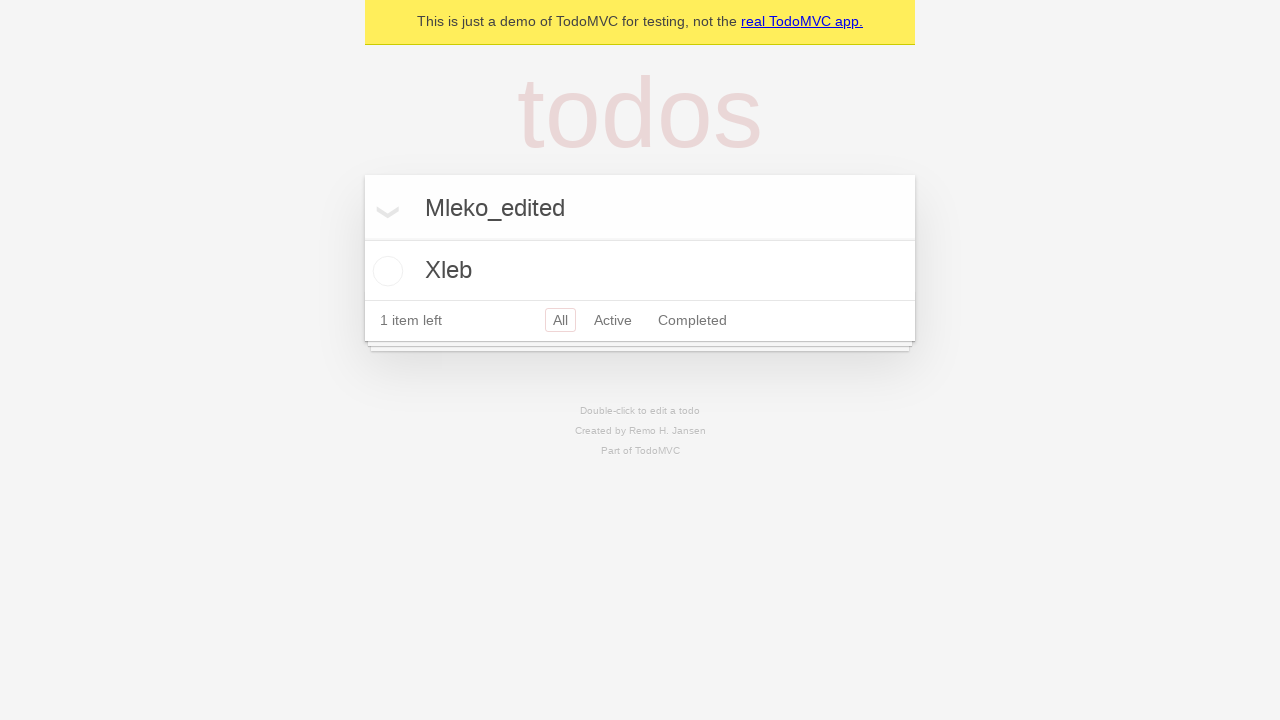

Pressed Enter to add 'Mleko_edited' todo item on .new-todo
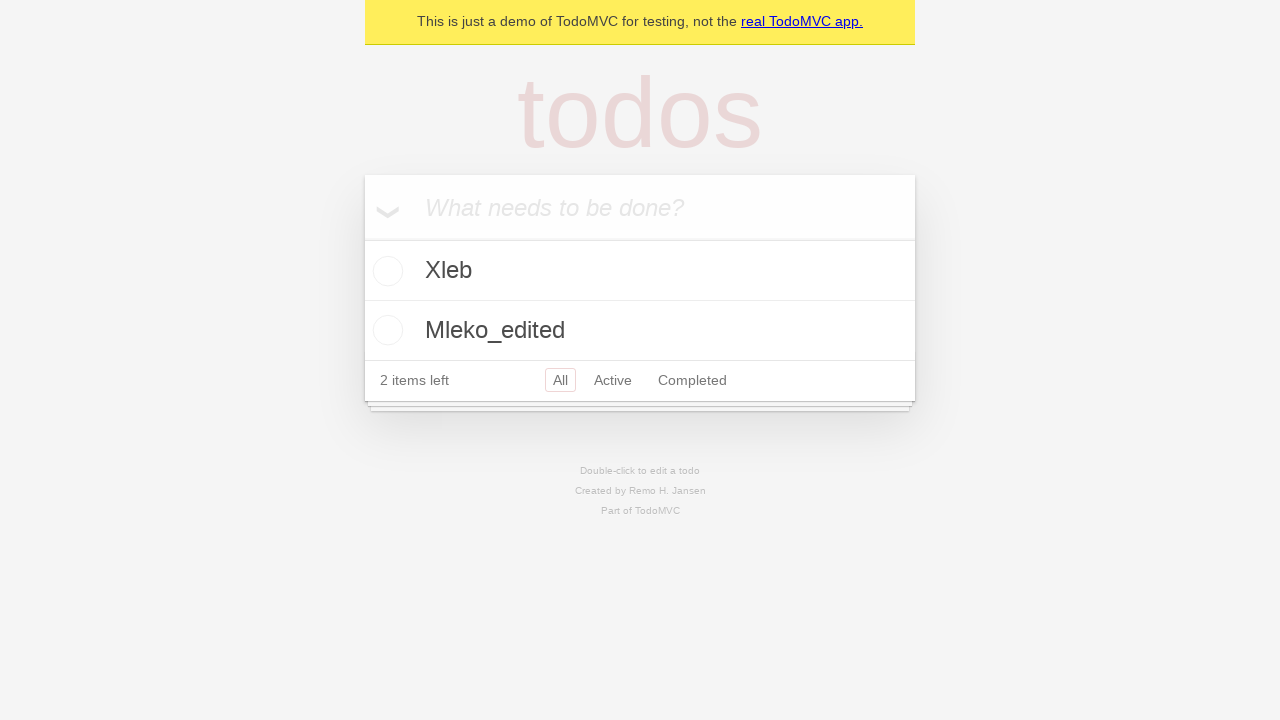

Filled new todo input with 'Woda' on .new-todo
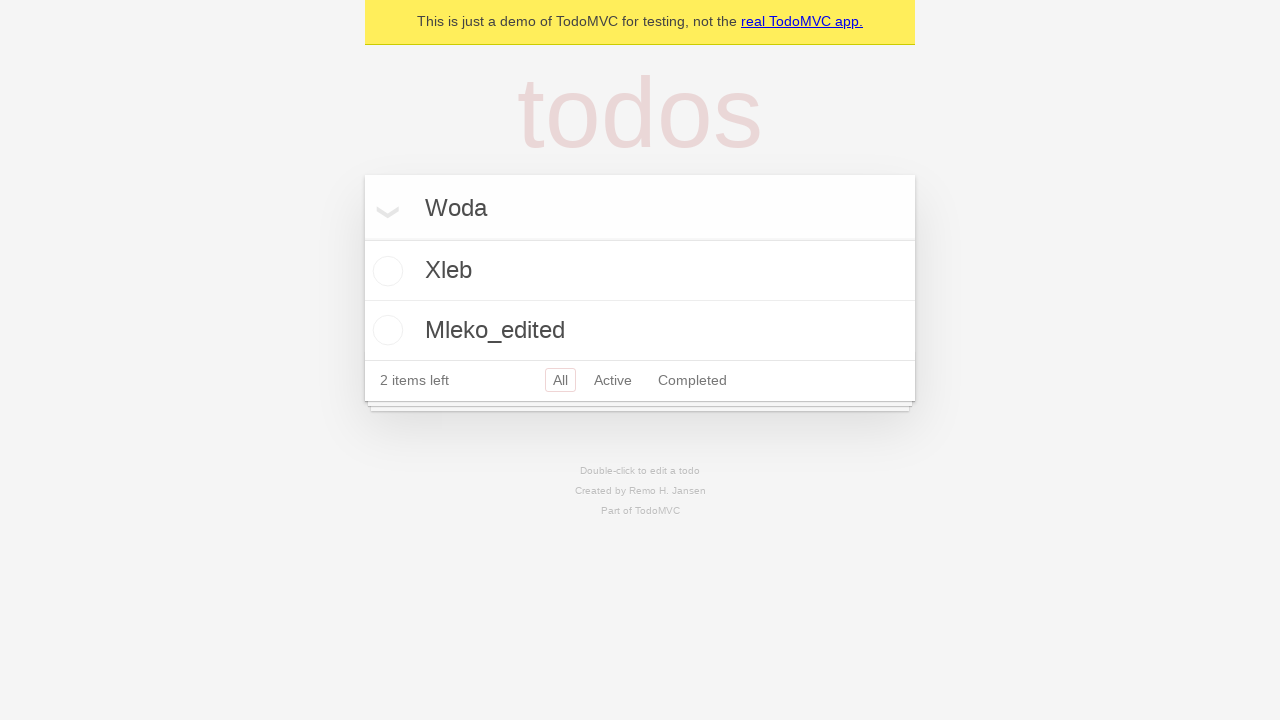

Pressed Enter to add 'Woda' todo item on .new-todo
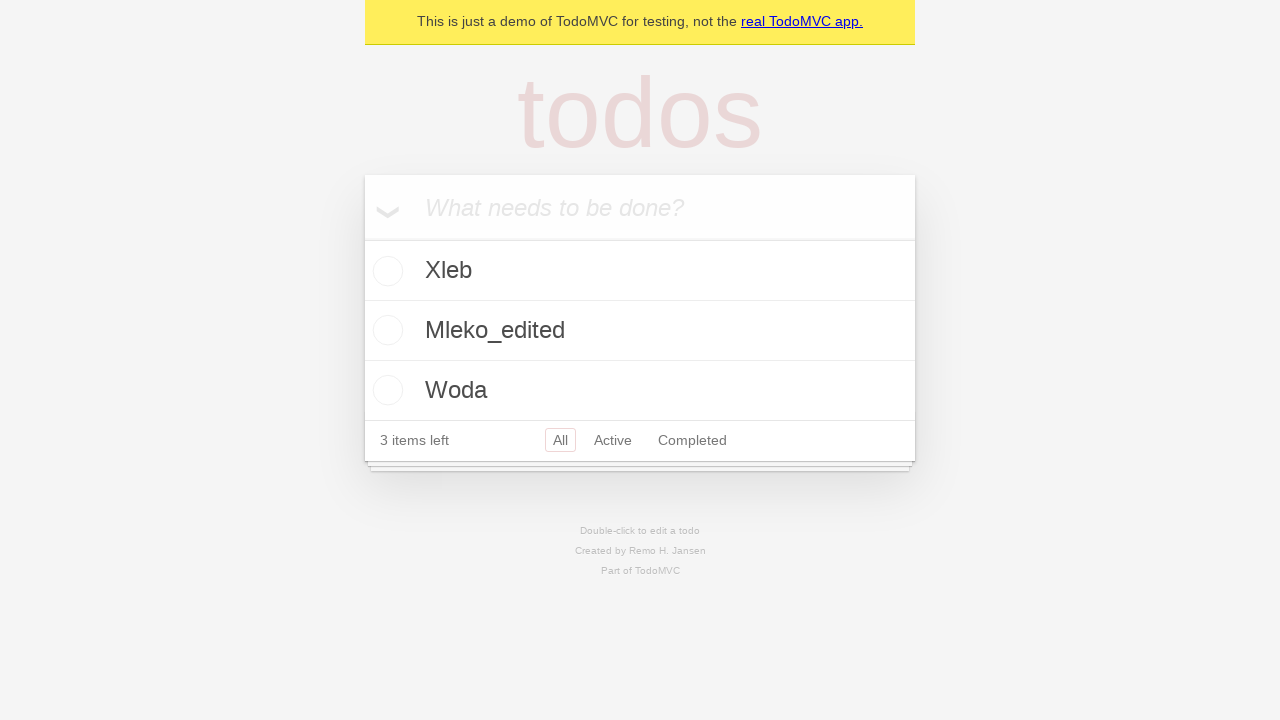

Marked 'Xleb' todo item as completed at (385, 271) on .todo-list li >> internal:has-text="Xleb"i >> .toggle
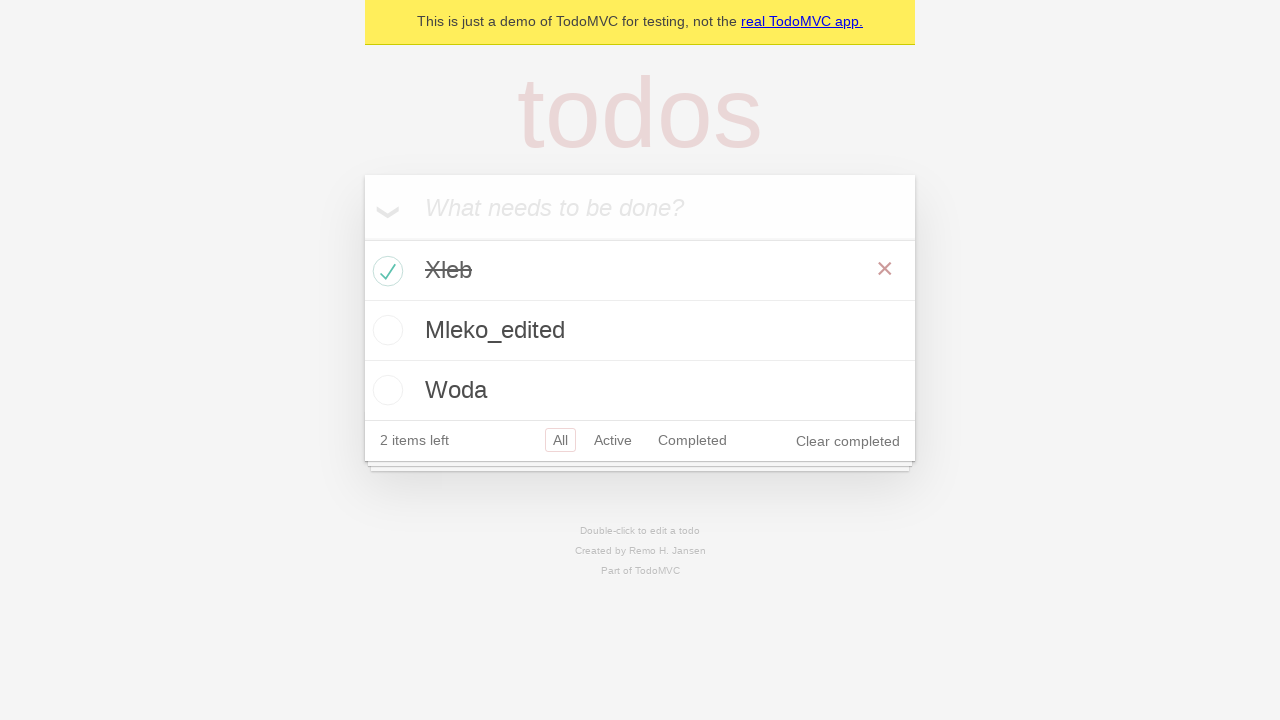

Marked 'Woda' todo item as completed at (385, 390) on .todo-list li >> internal:has-text="Woda"i >> .toggle
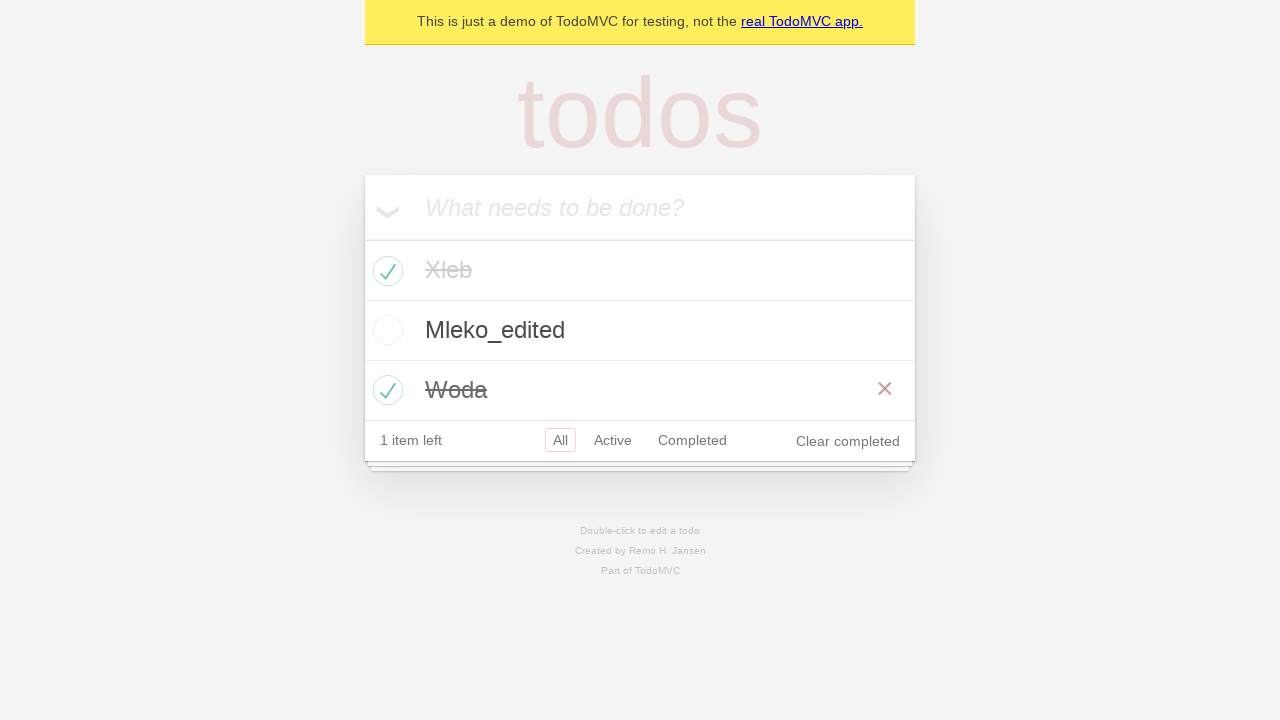

Clicked 'Completed' filter button to view only completed items at (692, 440) on a:has-text('Completed')
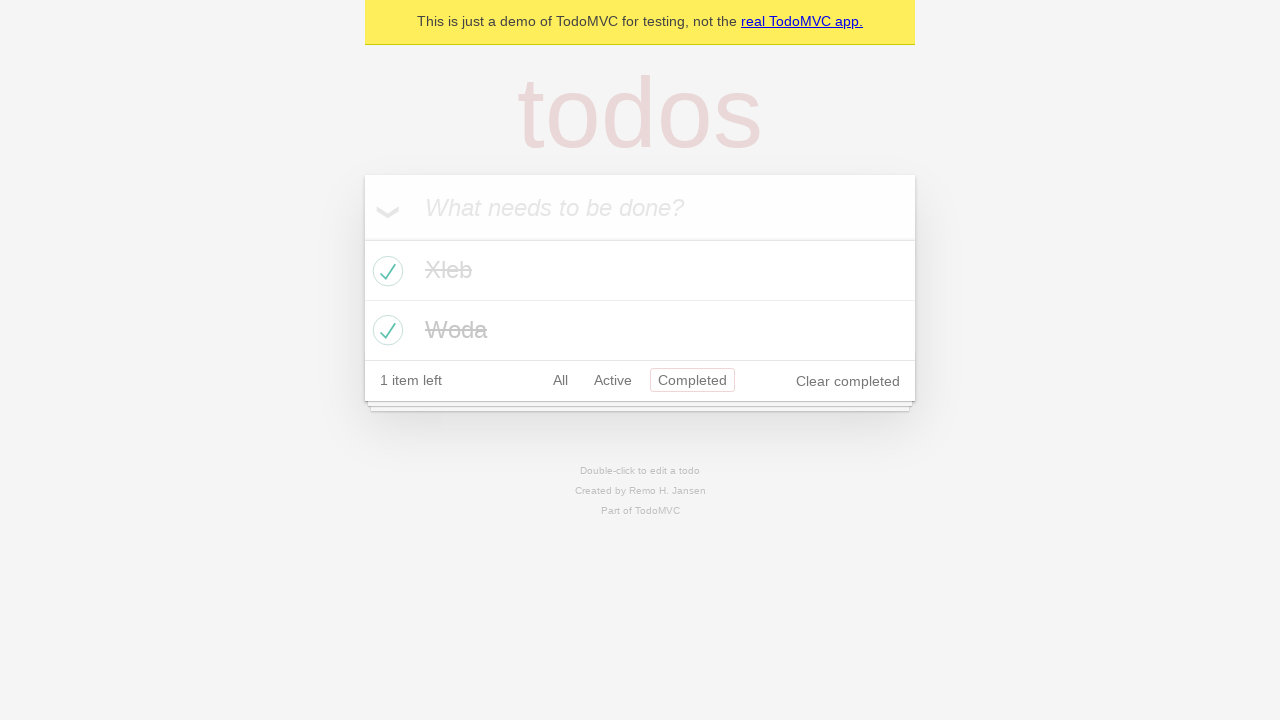

Verified 'Xleb' completed item is visible in Completed view
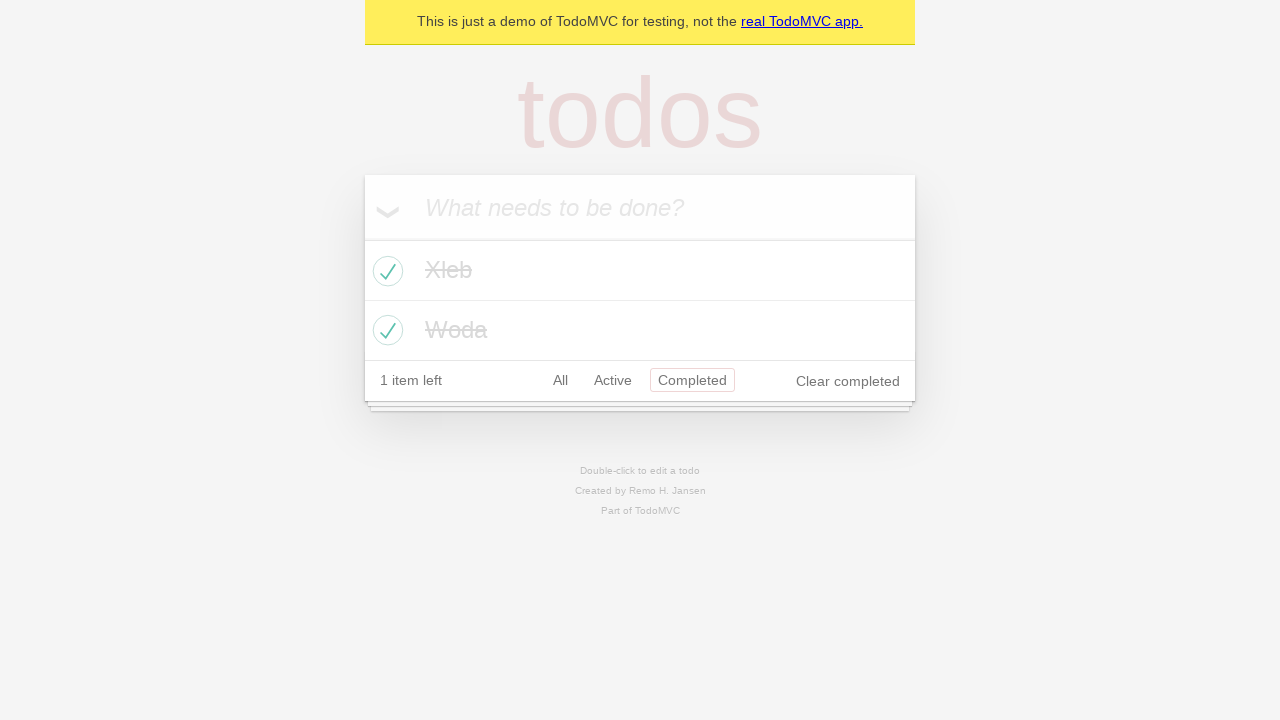

Verified 'Woda' completed item is visible in Completed view
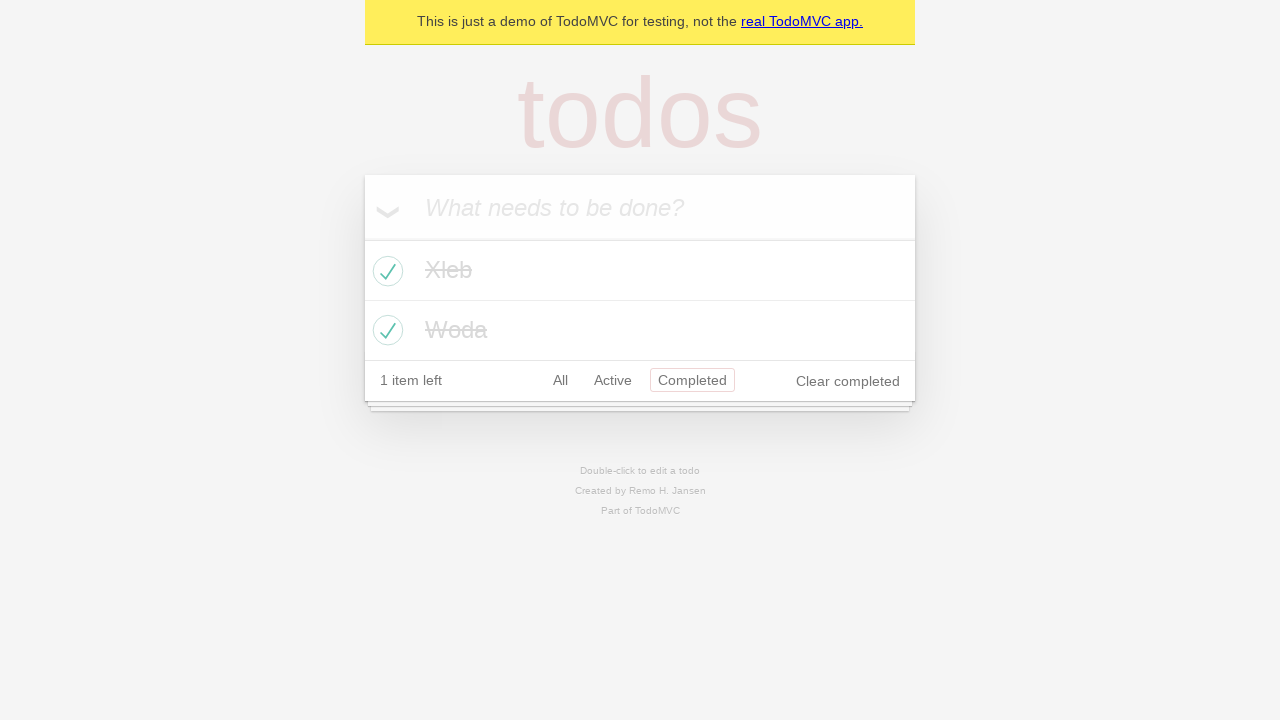

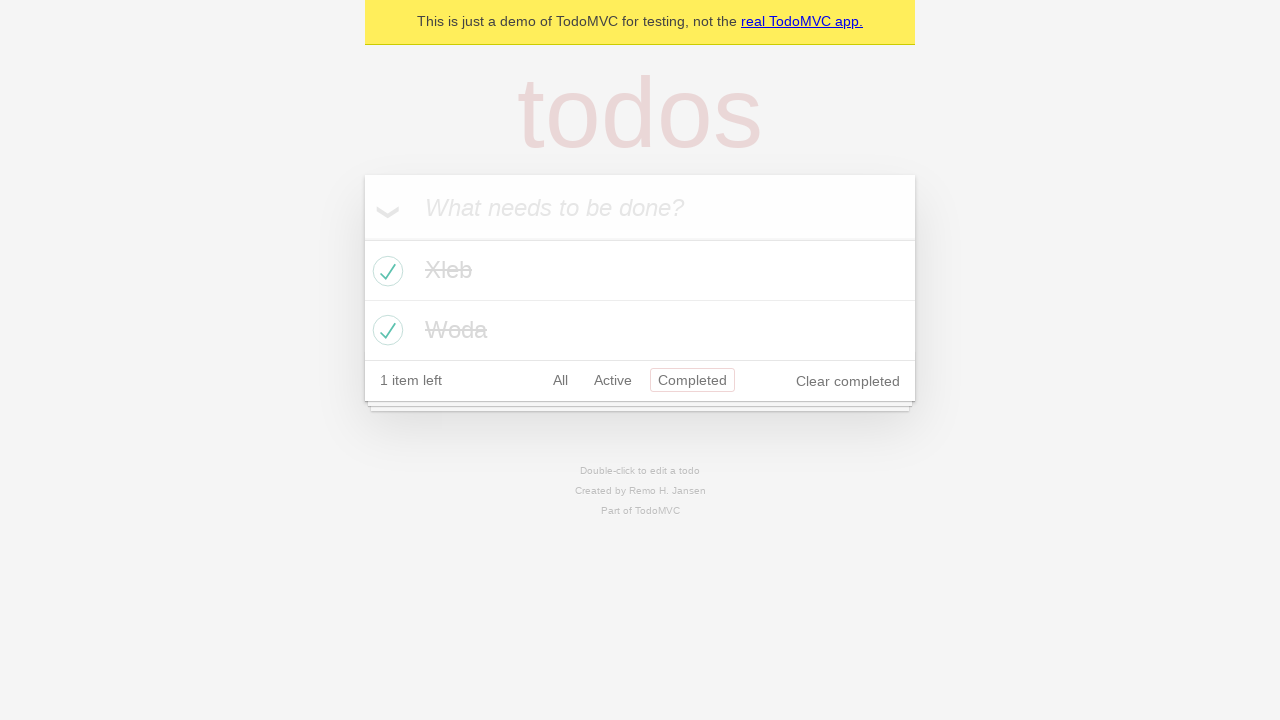